Tests form submission by filling various form fields including text inputs, checkboxes, radio buttons, and select dropdowns, then submitting the form

Starting URL: https://testpages.herokuapp.com/styled/basic-html-form-test.html

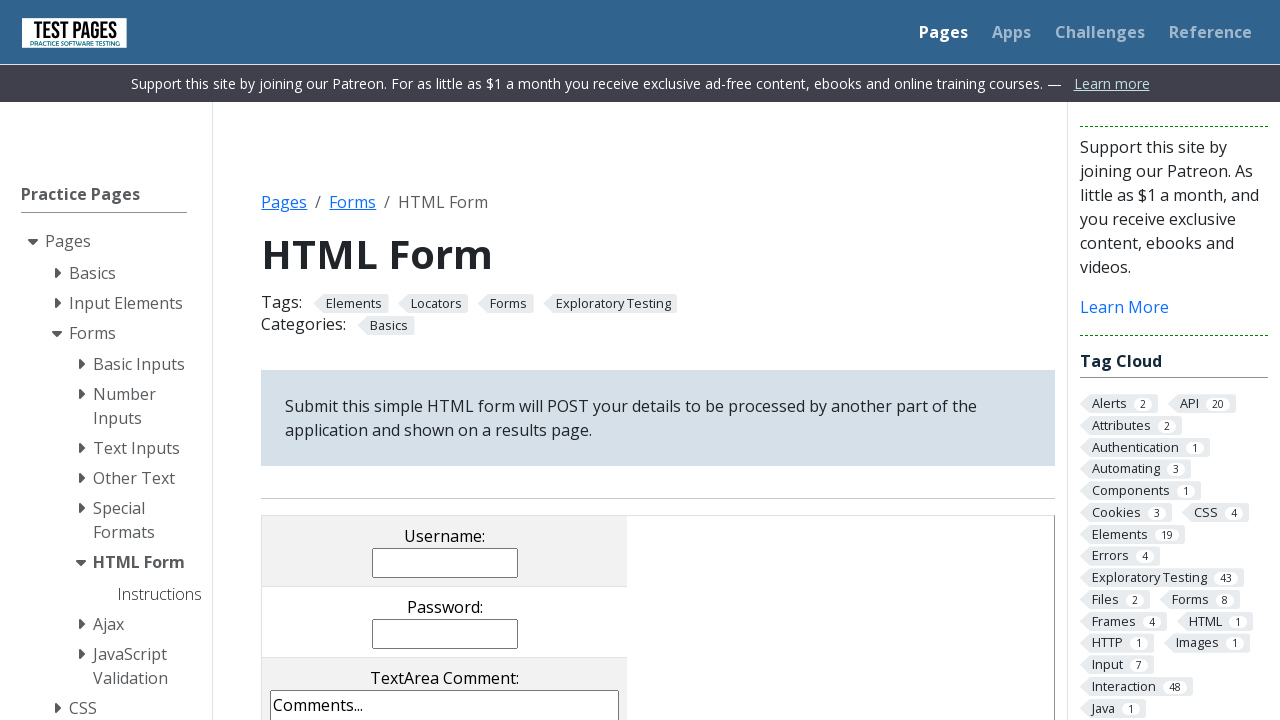

Filled username field with 'John Doe' on [name="username"]
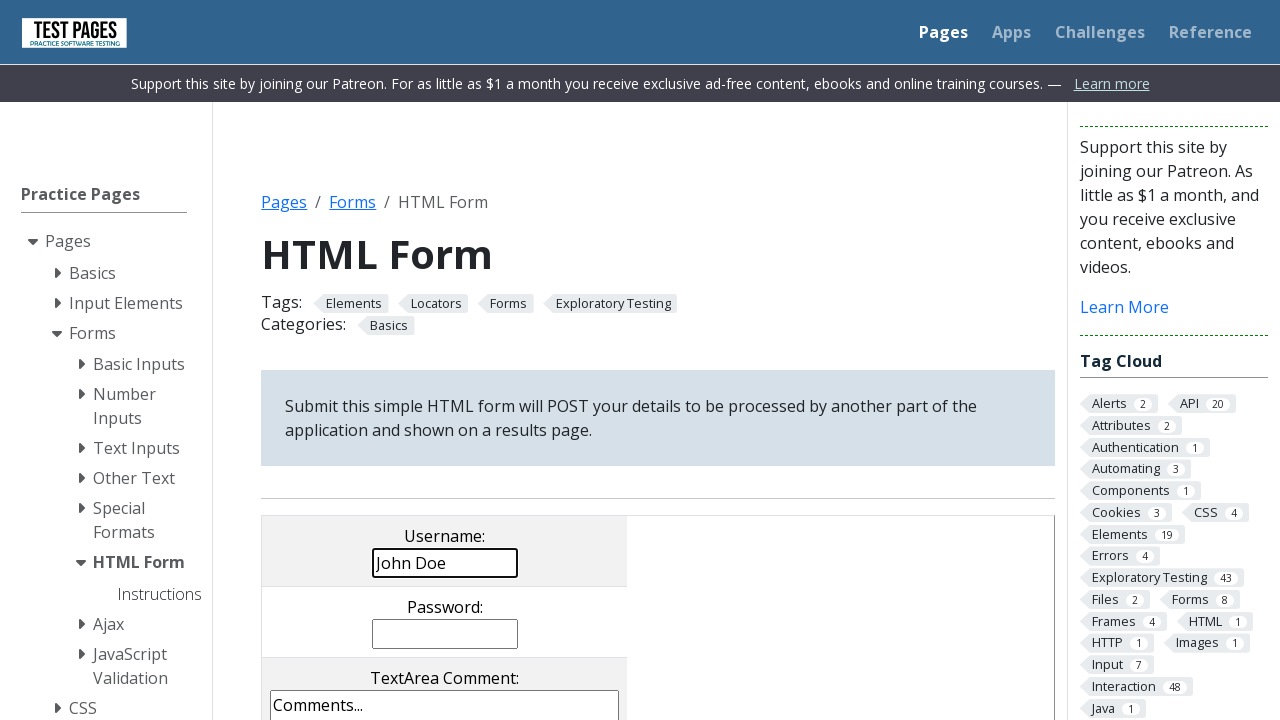

Filled password field with '123456' on [name="password"]
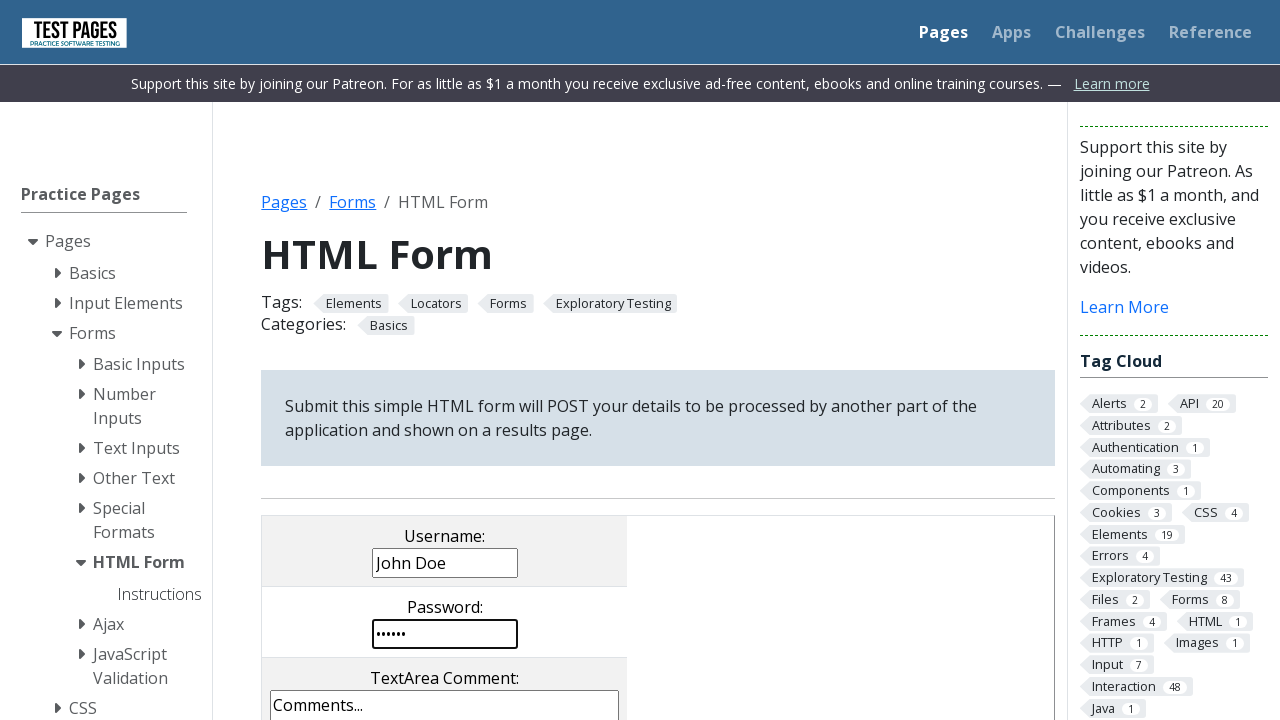

Filled comments textarea with Lorem ipsum text on [name="comments"]
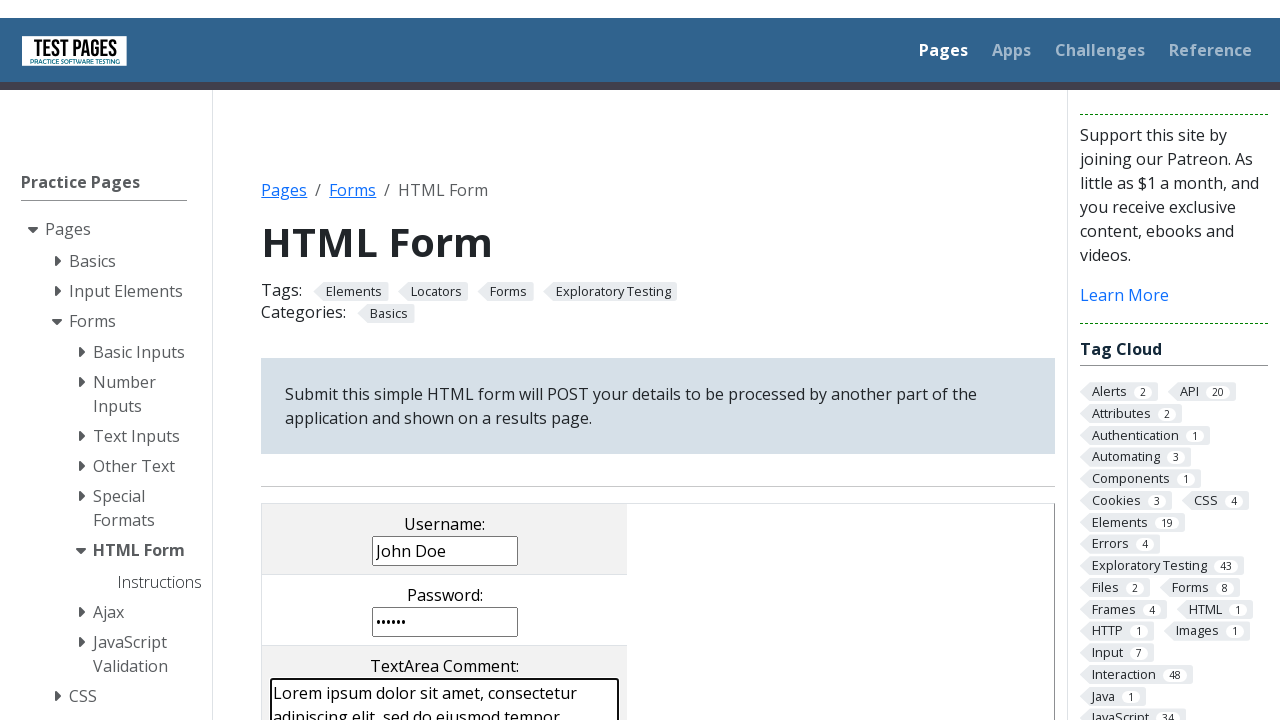

Unchecked checkbox cb3 at (505, 360) on [name="checkboxes[]"][value="cb3"]
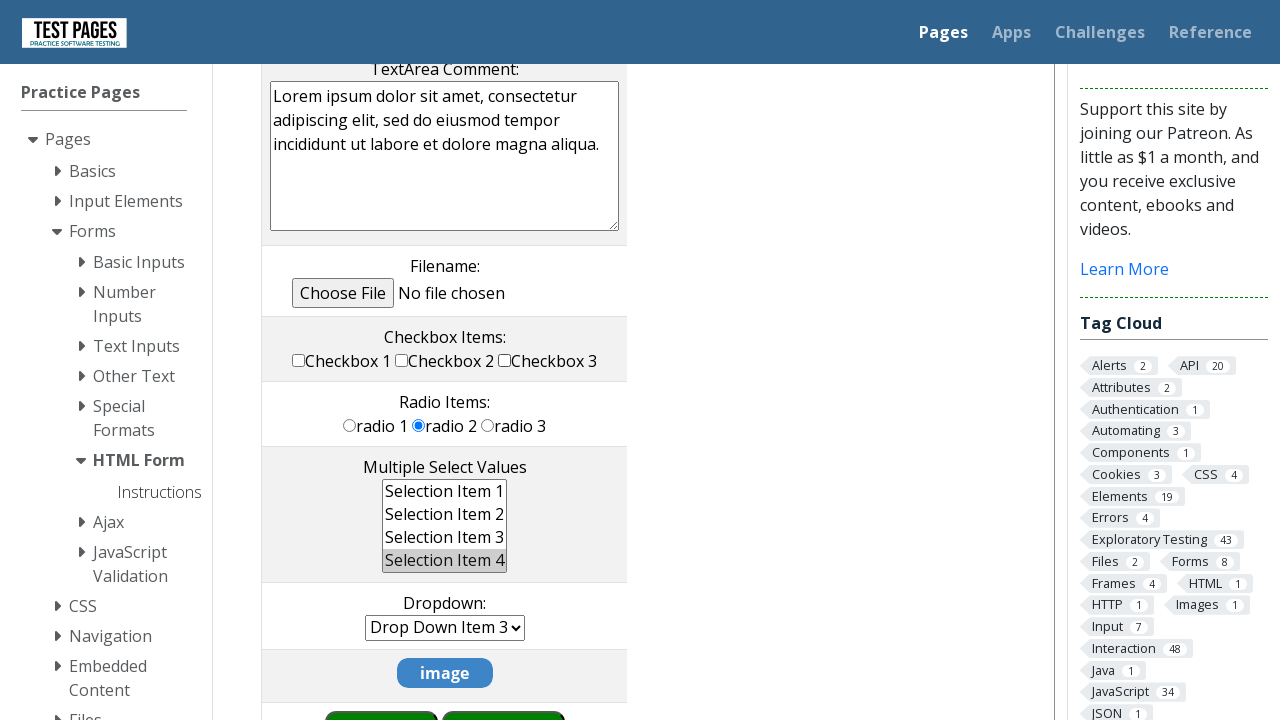

Checked checkbox cb2 at (402, 360) on [name="checkboxes[]"][value="cb2"]
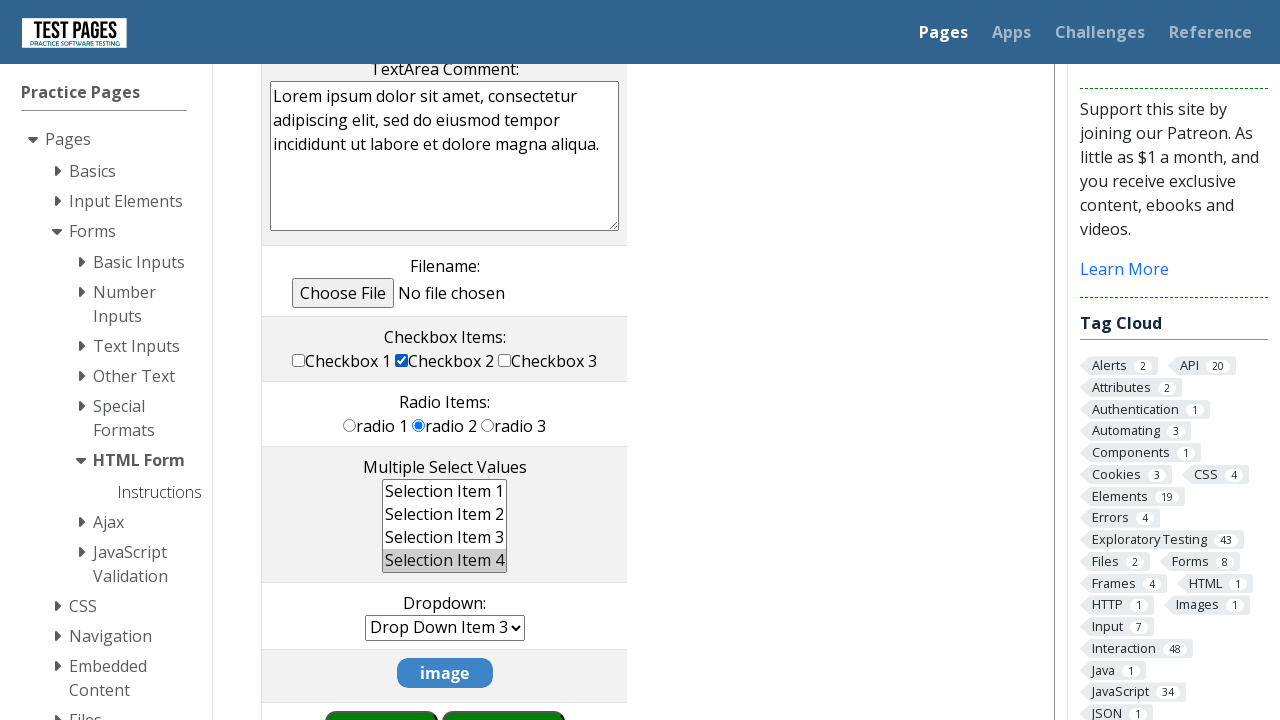

Selected radio button rd1 at (350, 425) on [name="radioval"][value="rd1"]
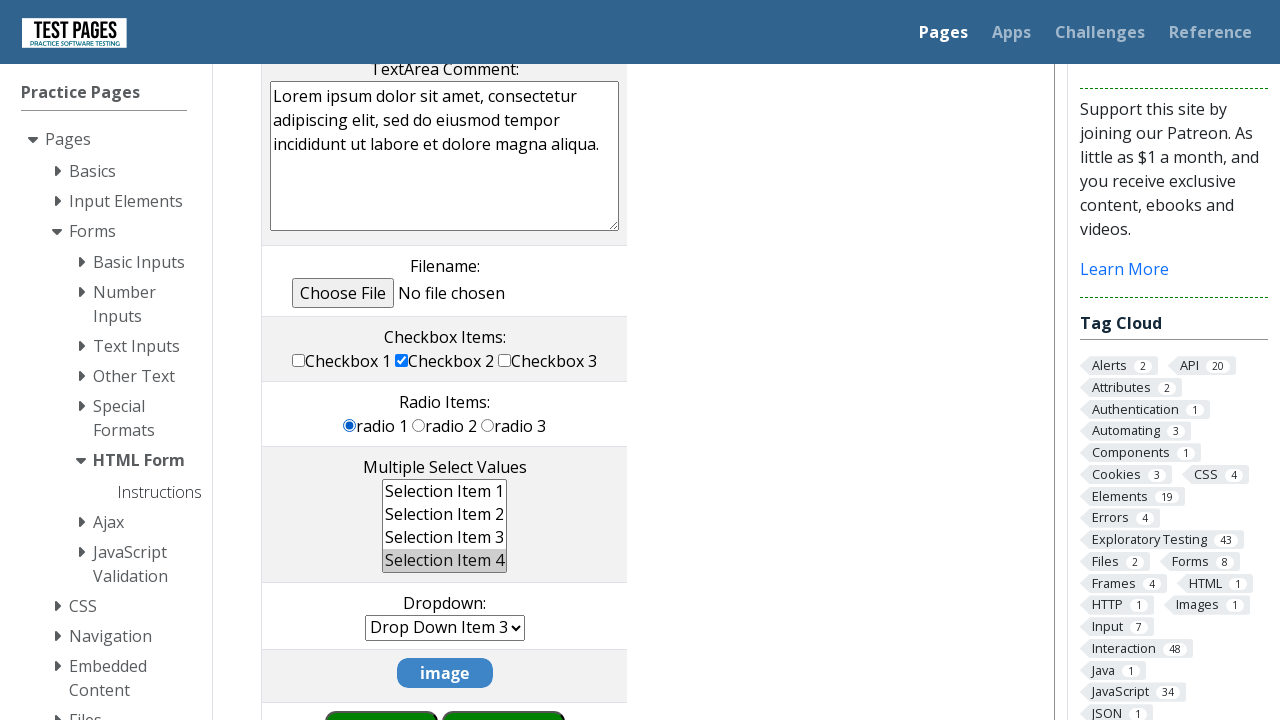

Selected options ms2 and ms3 in multiselect dropdown on [name="multipleselect[]"]
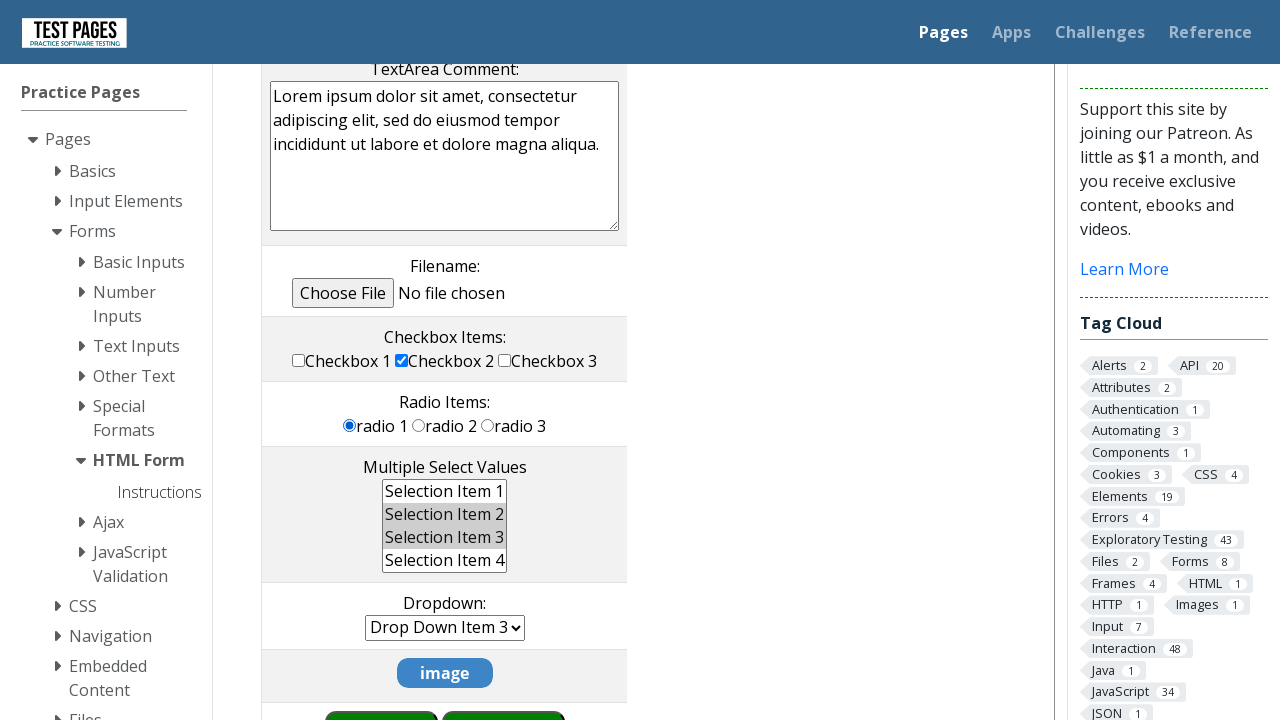

Selected option dd5 in dropdown on [name="dropdown"]
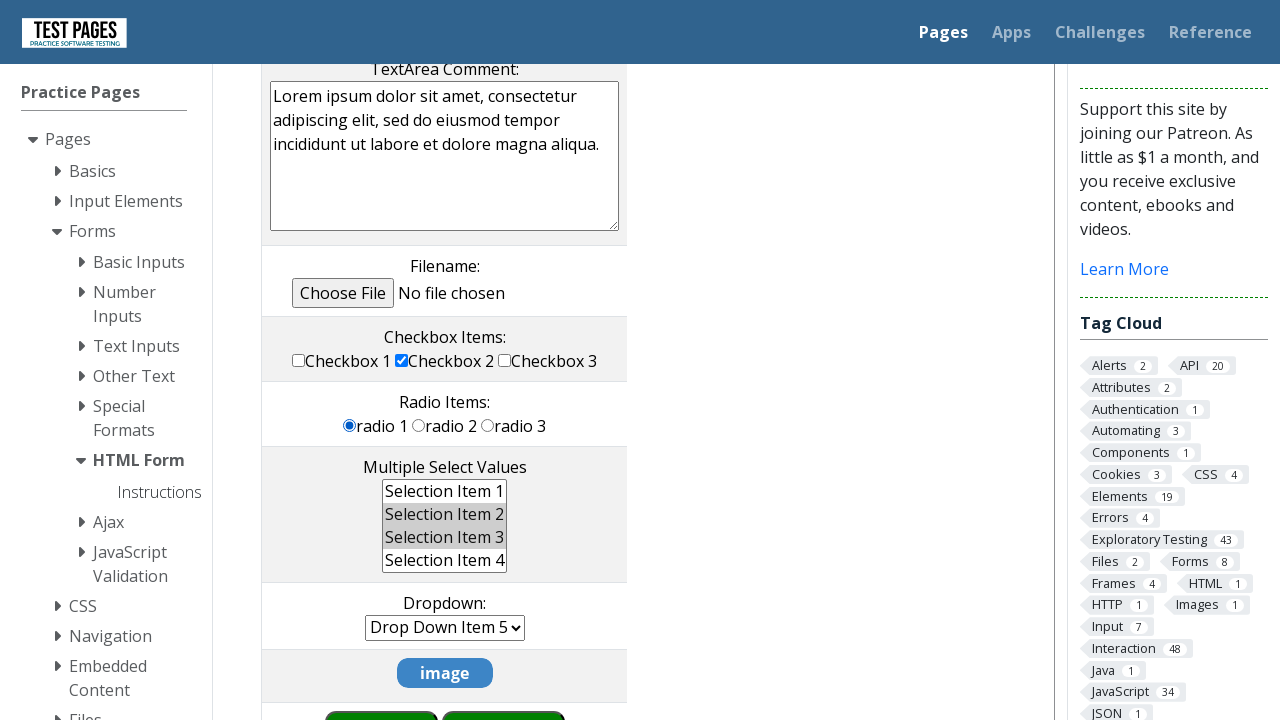

Clicked submit button to submit the form at (504, 690) on input[value="submit"]
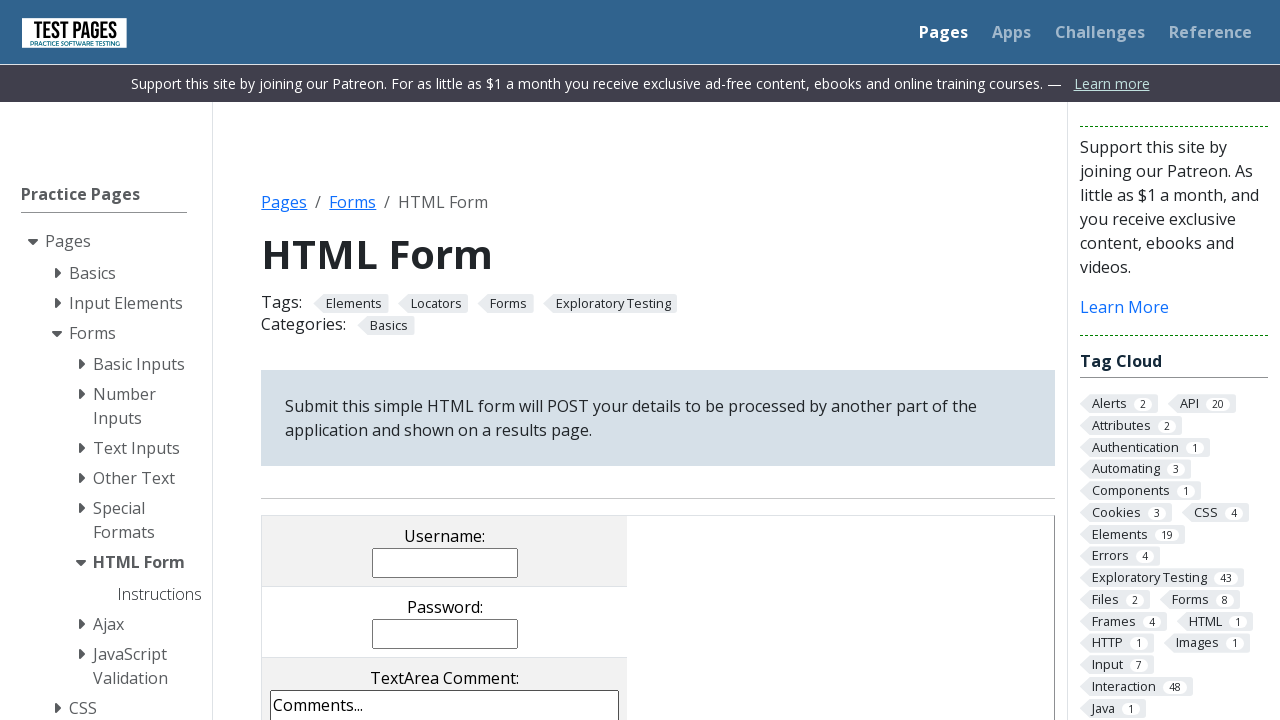

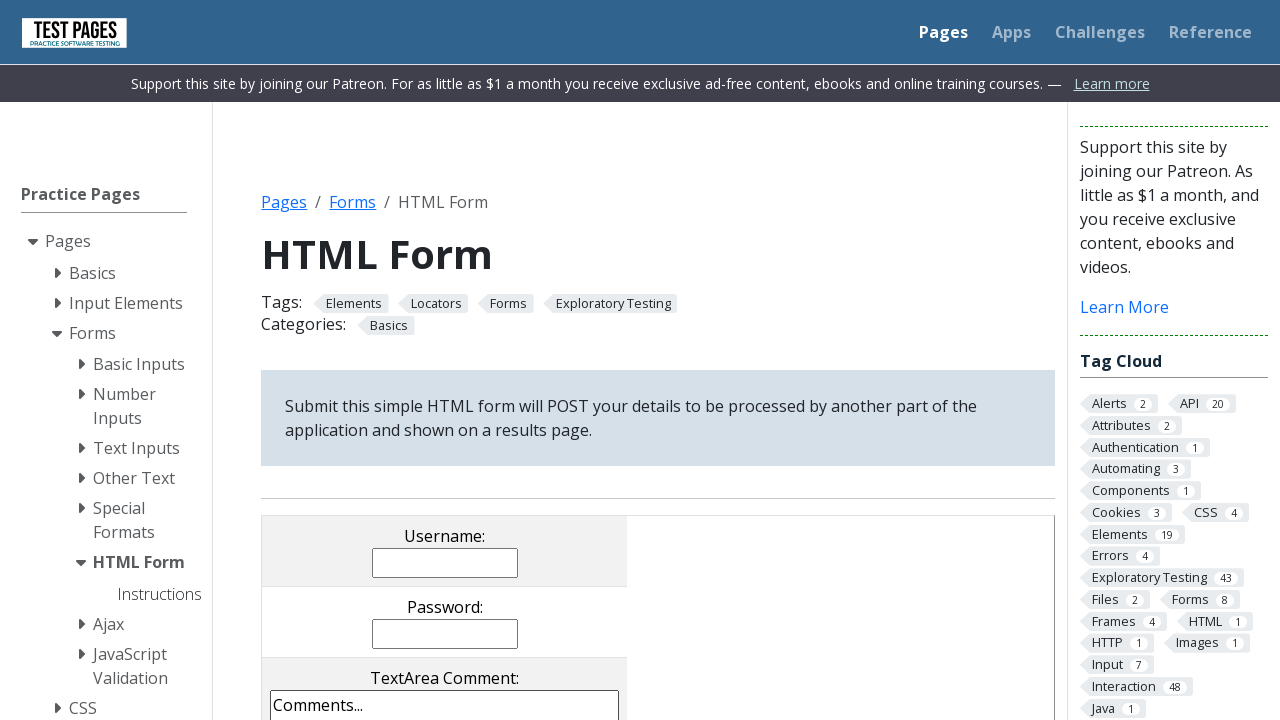